Tests the practice form on demoqa.com by navigating to the Forms section, filling out a practice form with personal details (first name, last name, email, gender, mobile, hobbies), and submitting it.

Starting URL: https://demoqa.com/

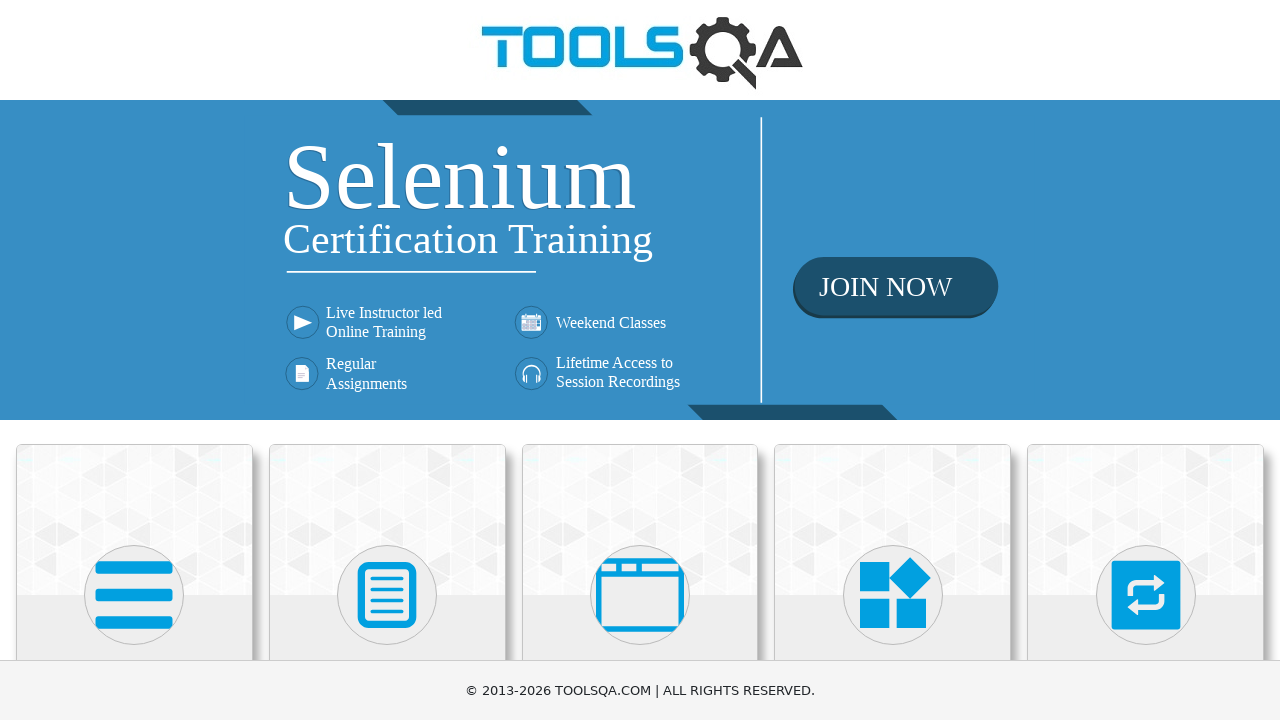

Set viewport size to 1920x1080
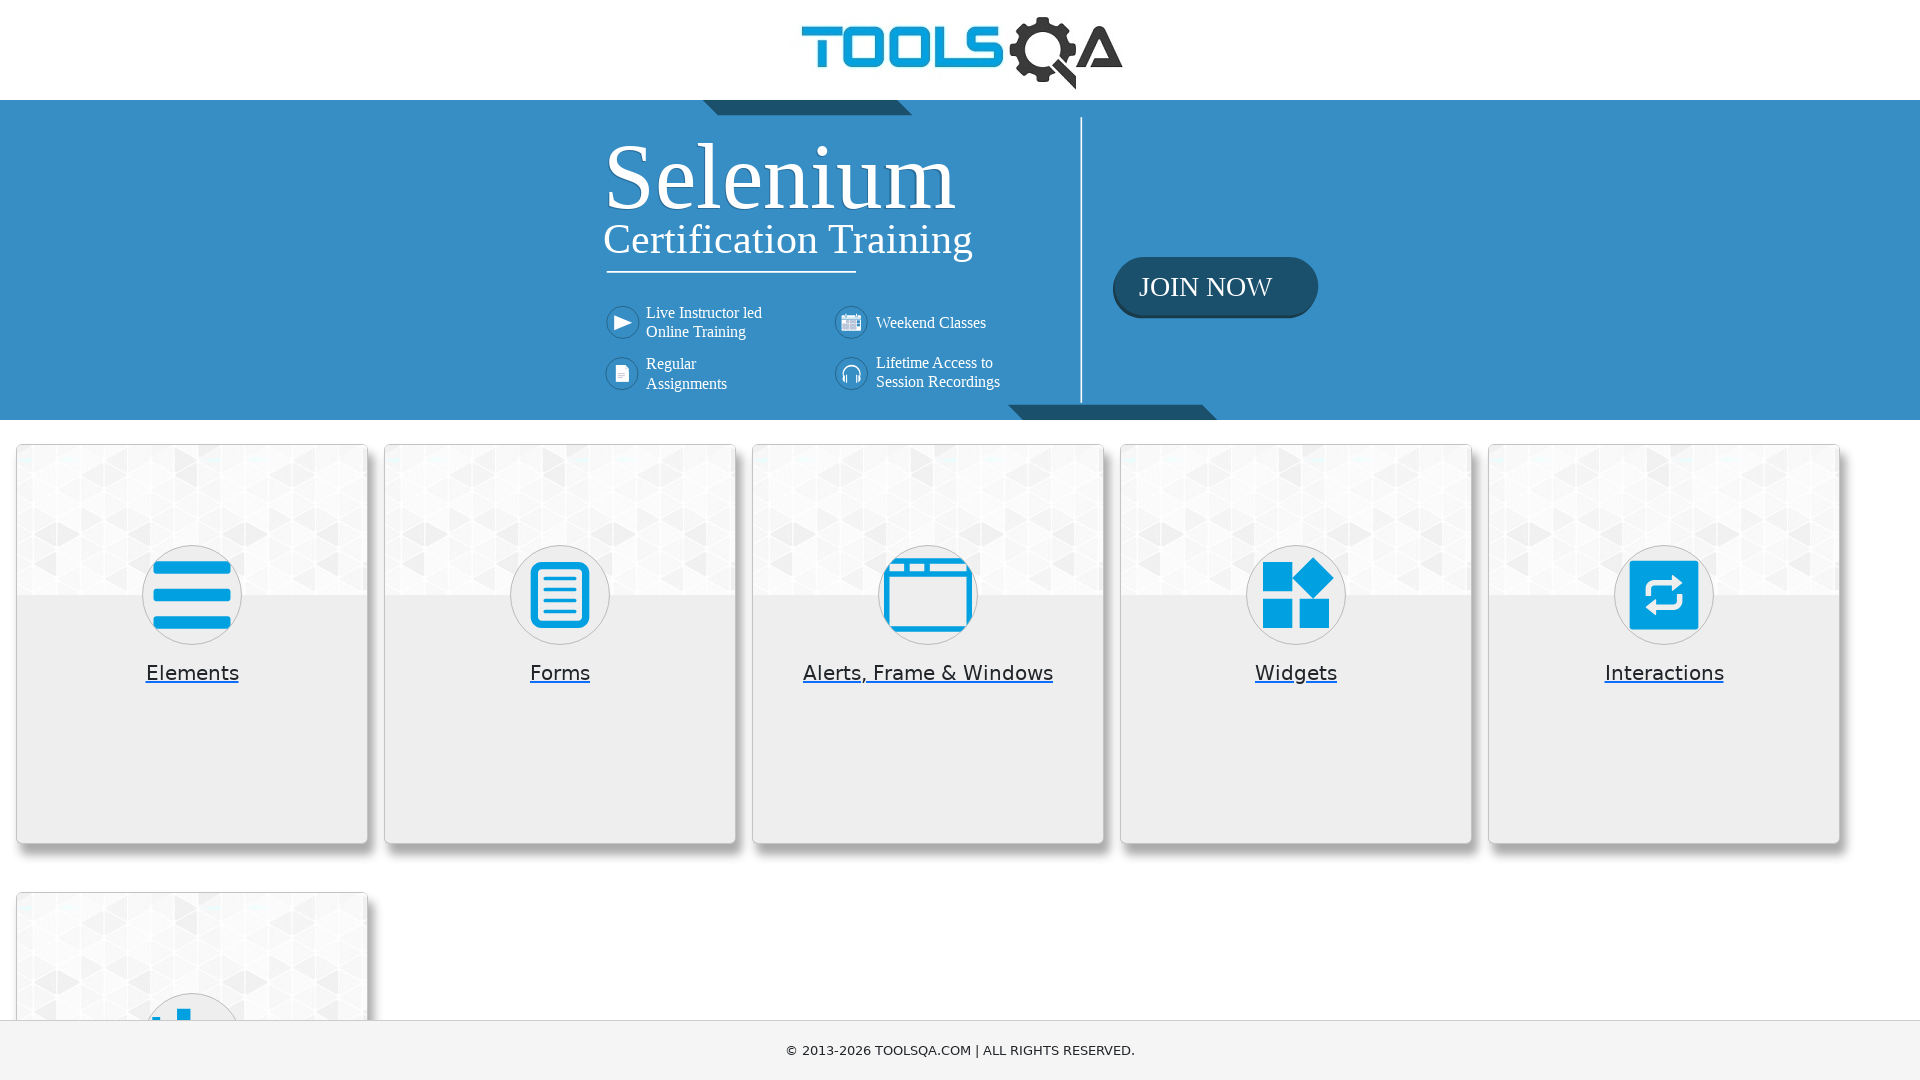

Clicked on Forms card to navigate to Forms section at (560, 673) on text=Forms
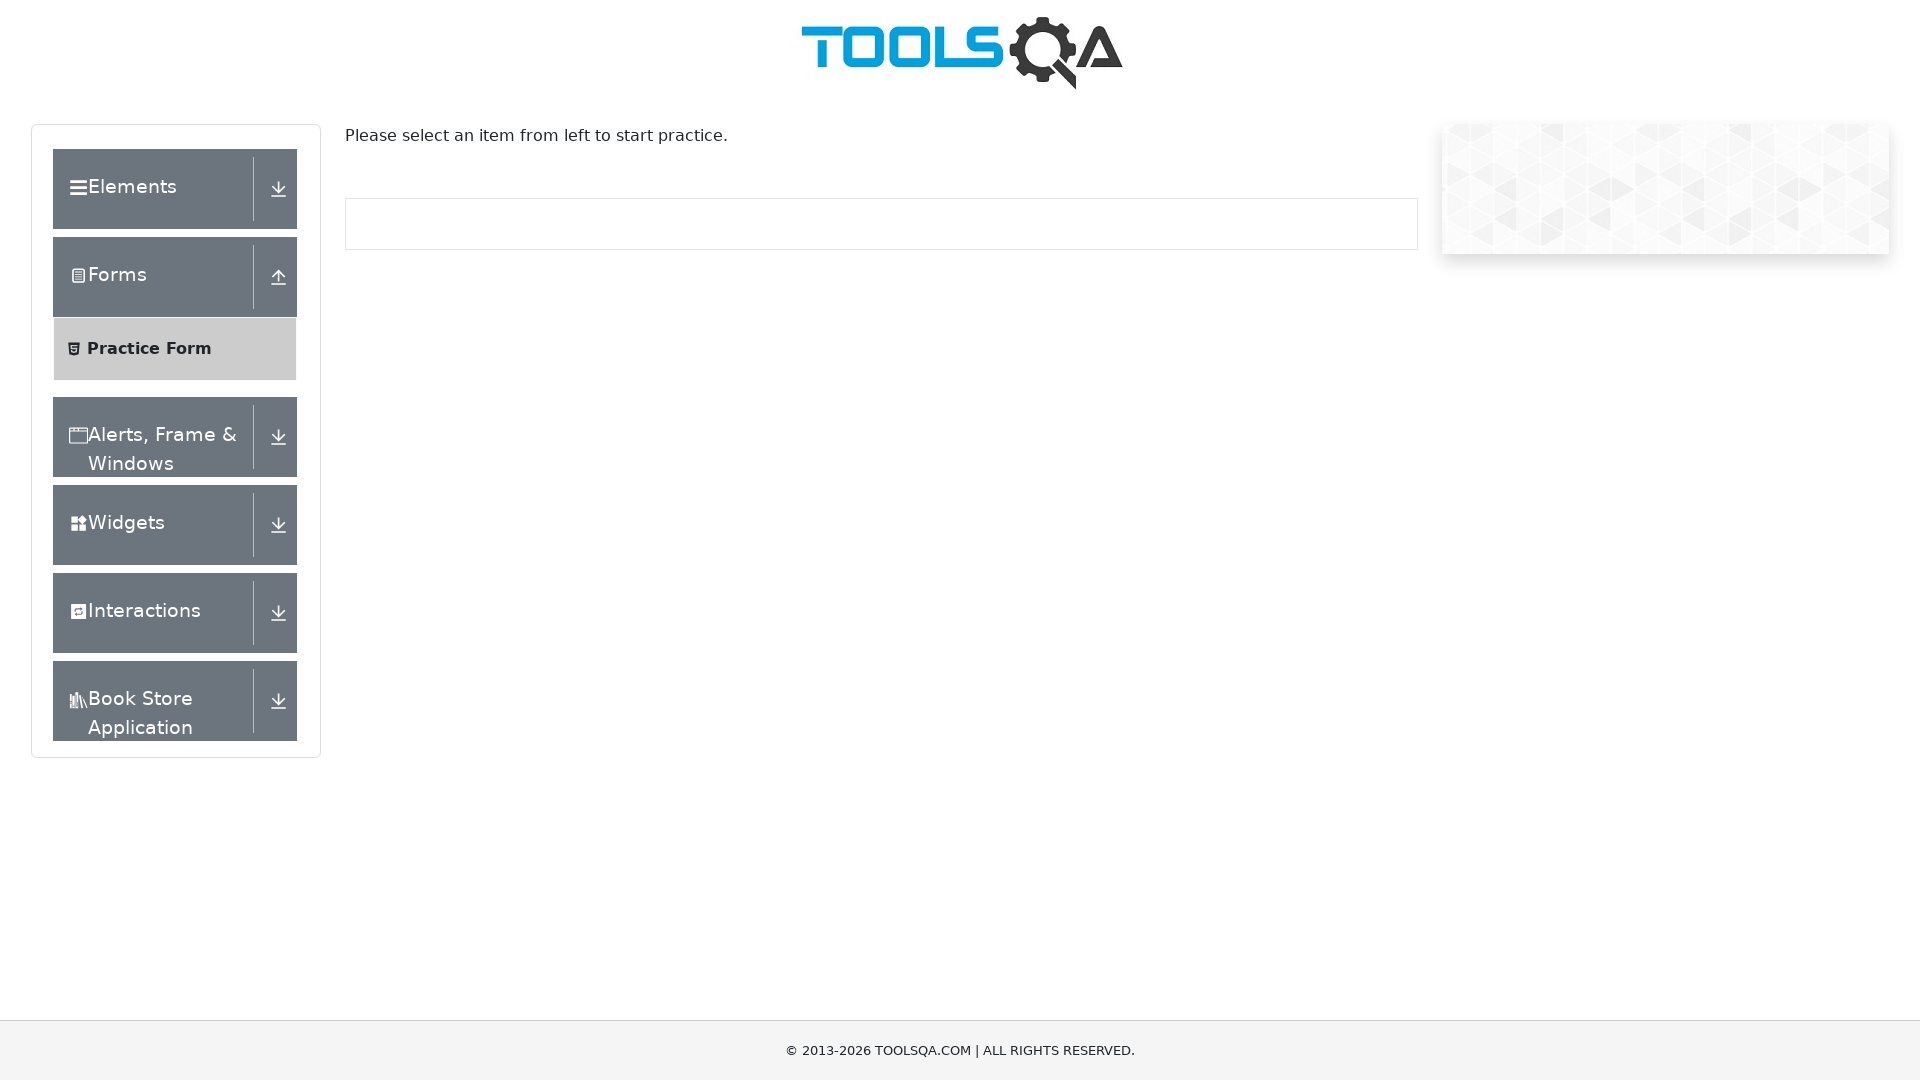

Clicked on Practice Form in the sidebar at (150, 349) on text=Practice Form
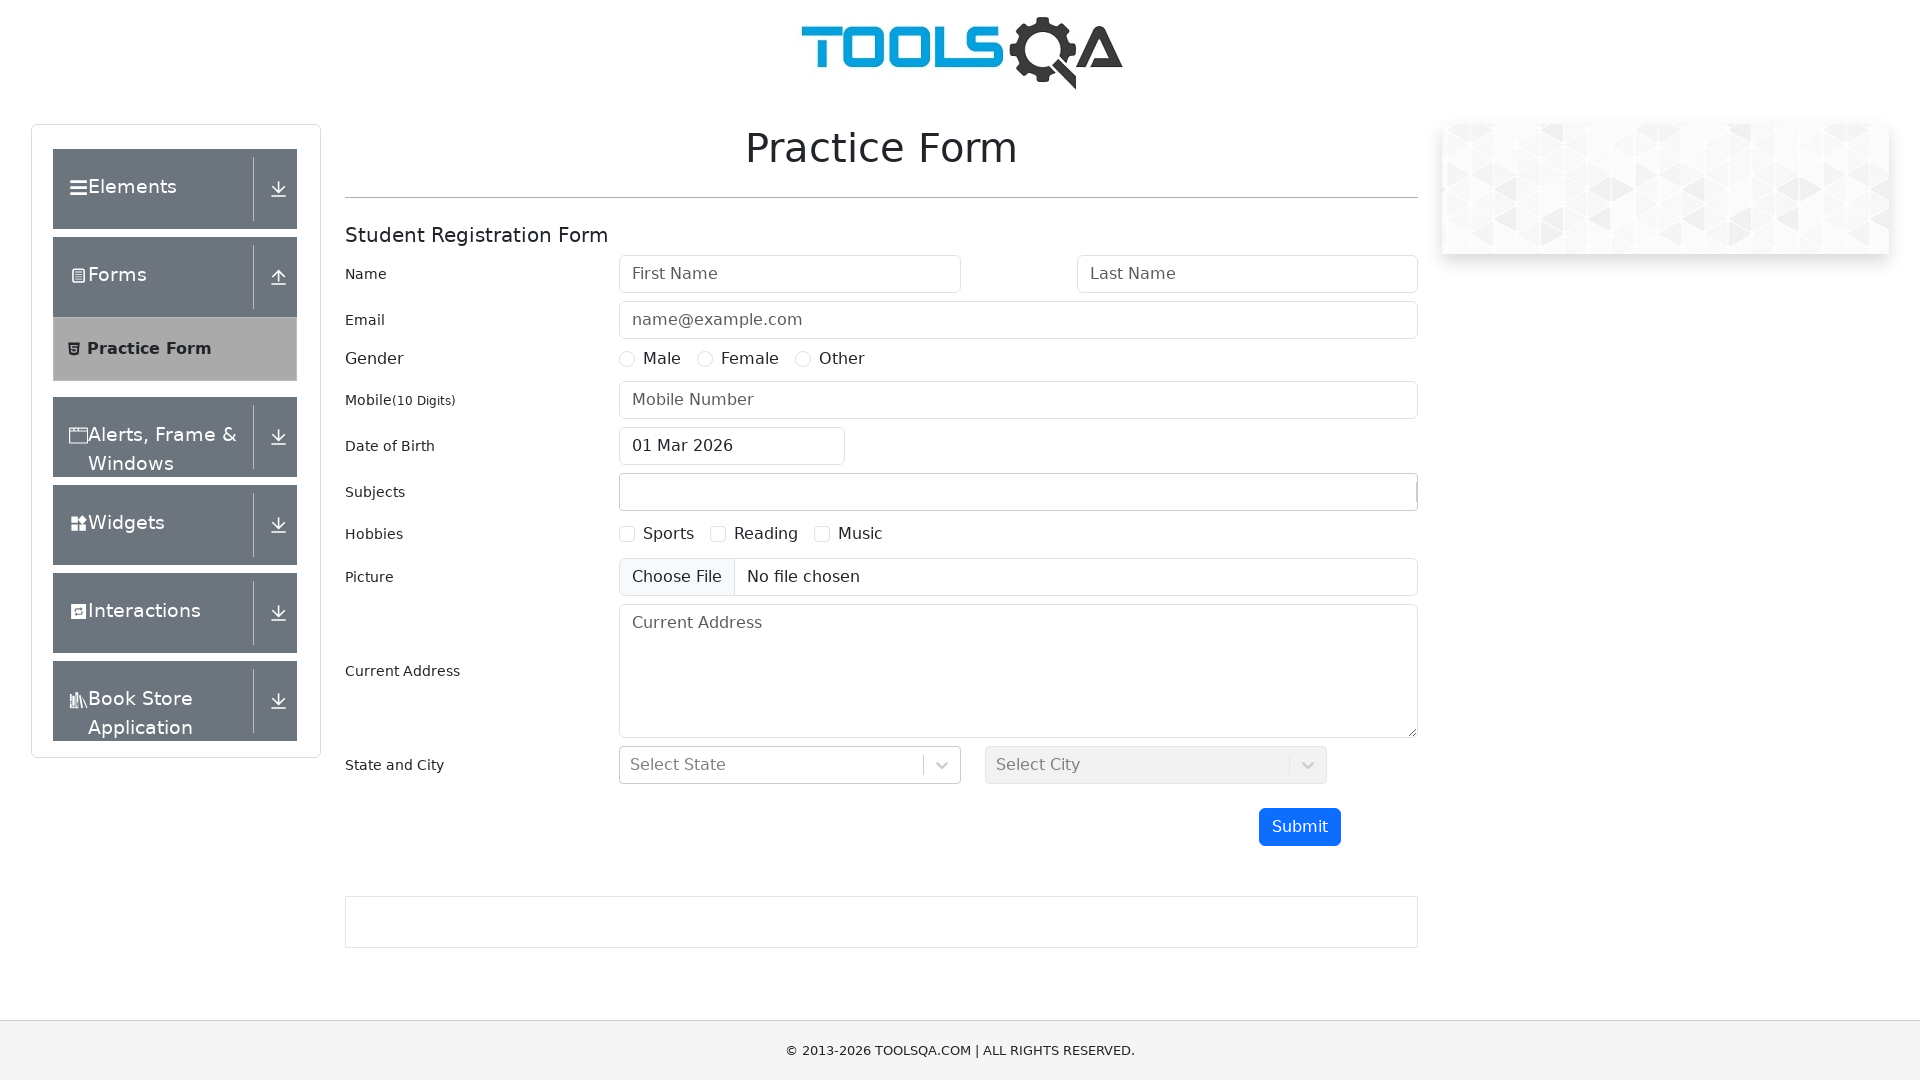

Filled first name field with 'Michael' on #firstName
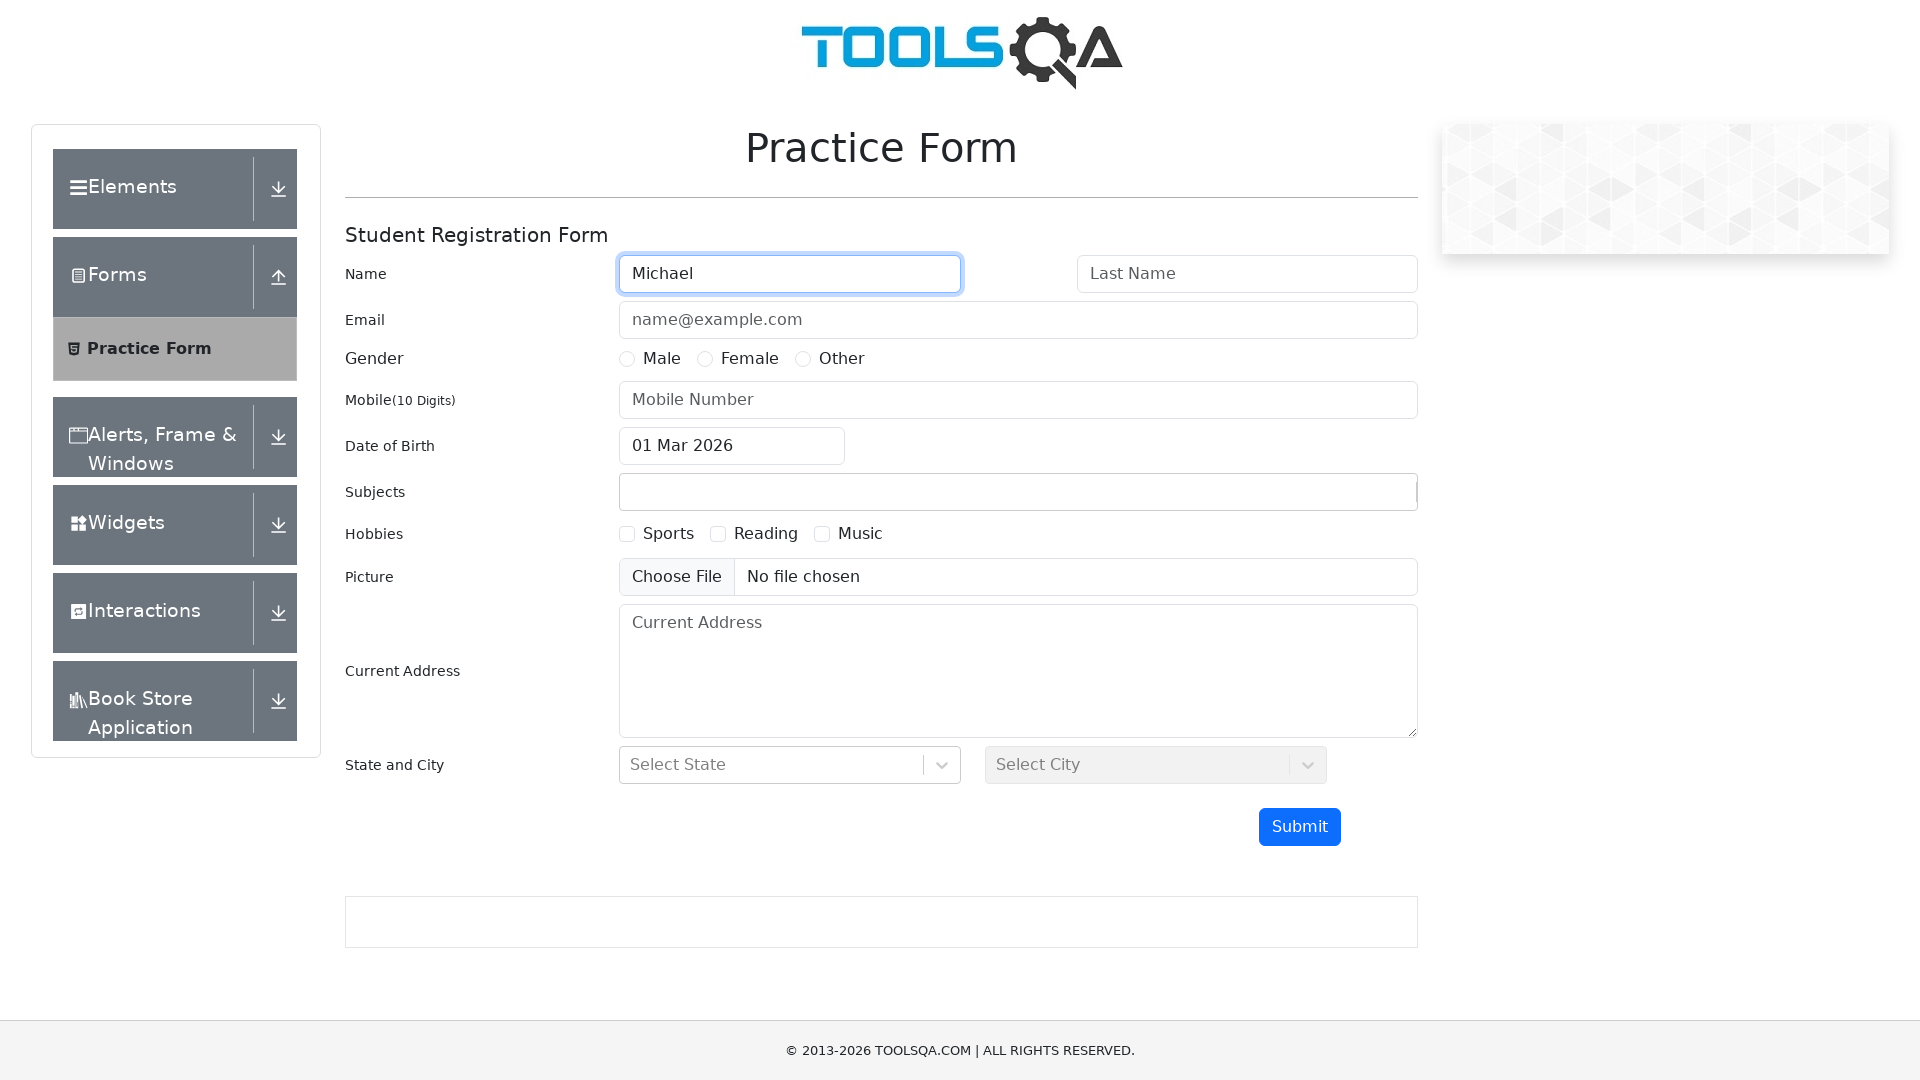

Filled last name field with 'Johnson' on #lastName
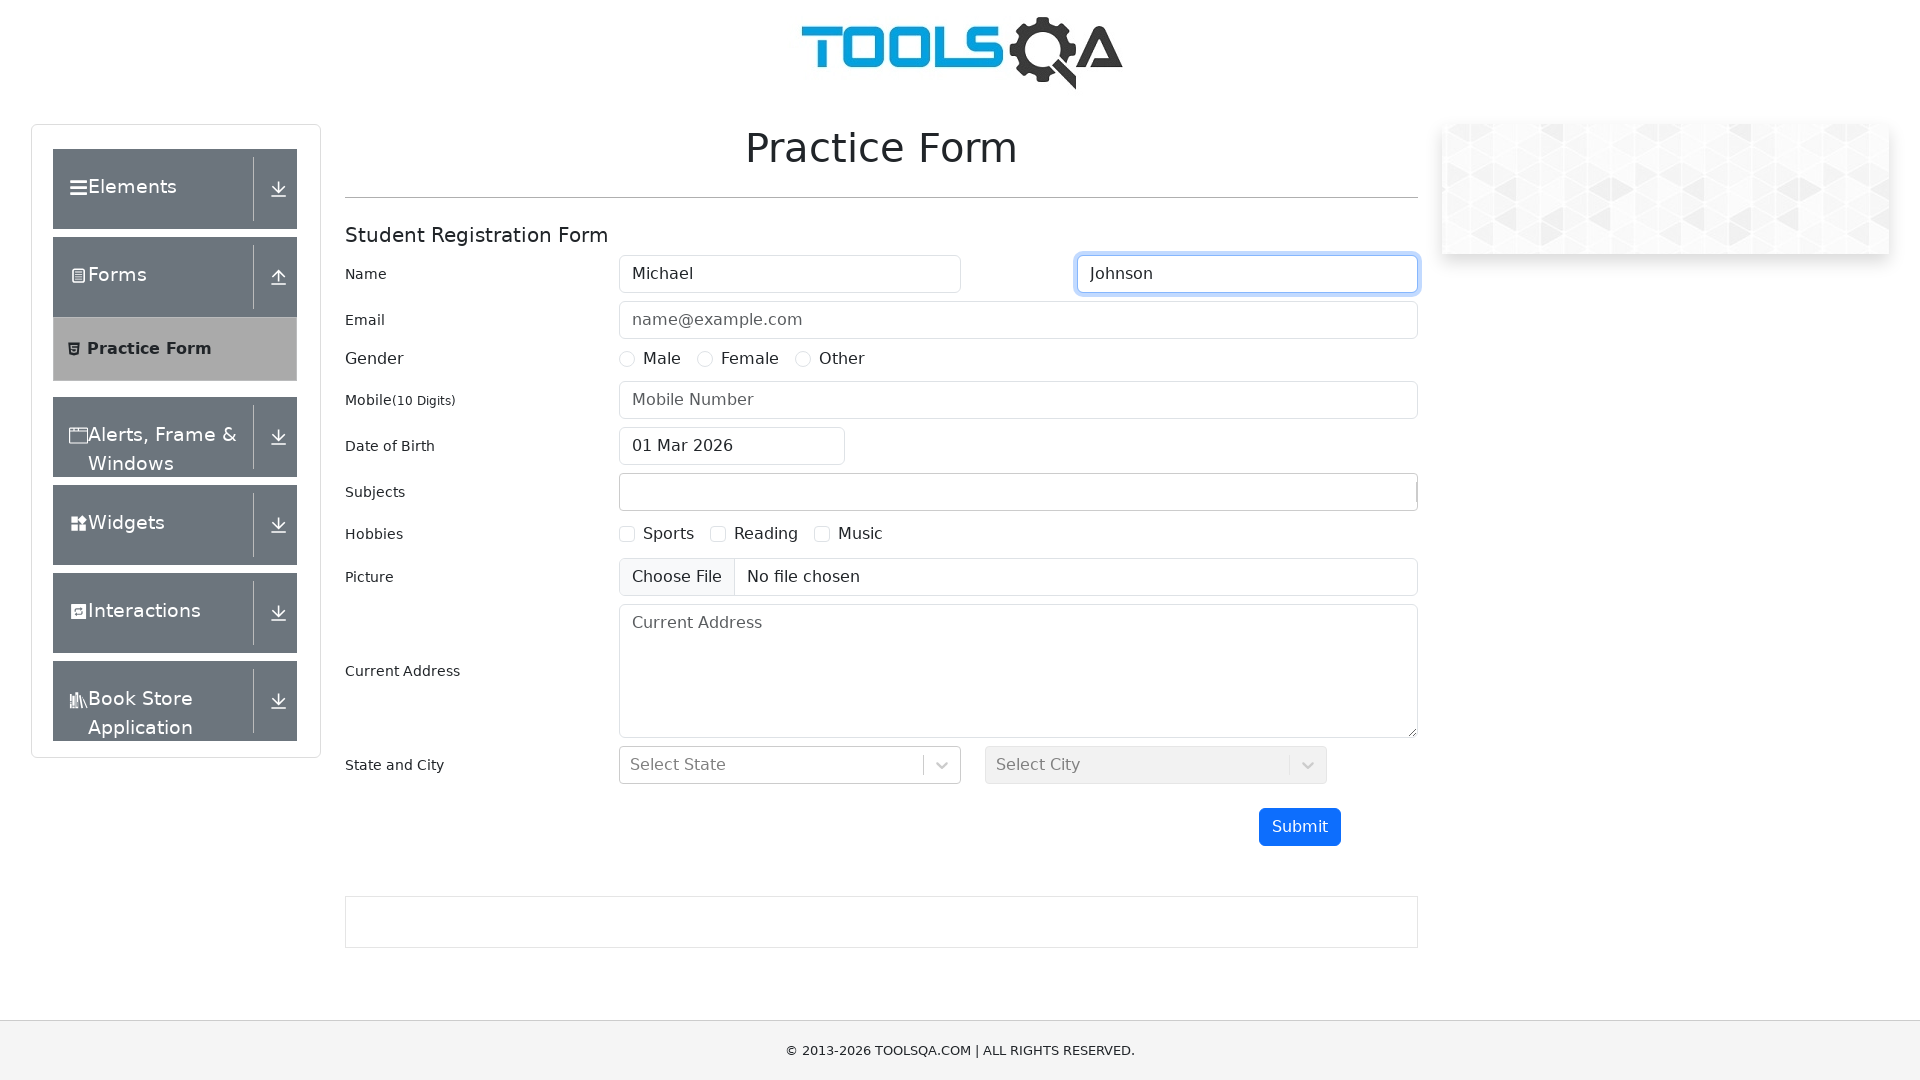

Filled email field with 'michael.johnson@example.com' on #userEmail
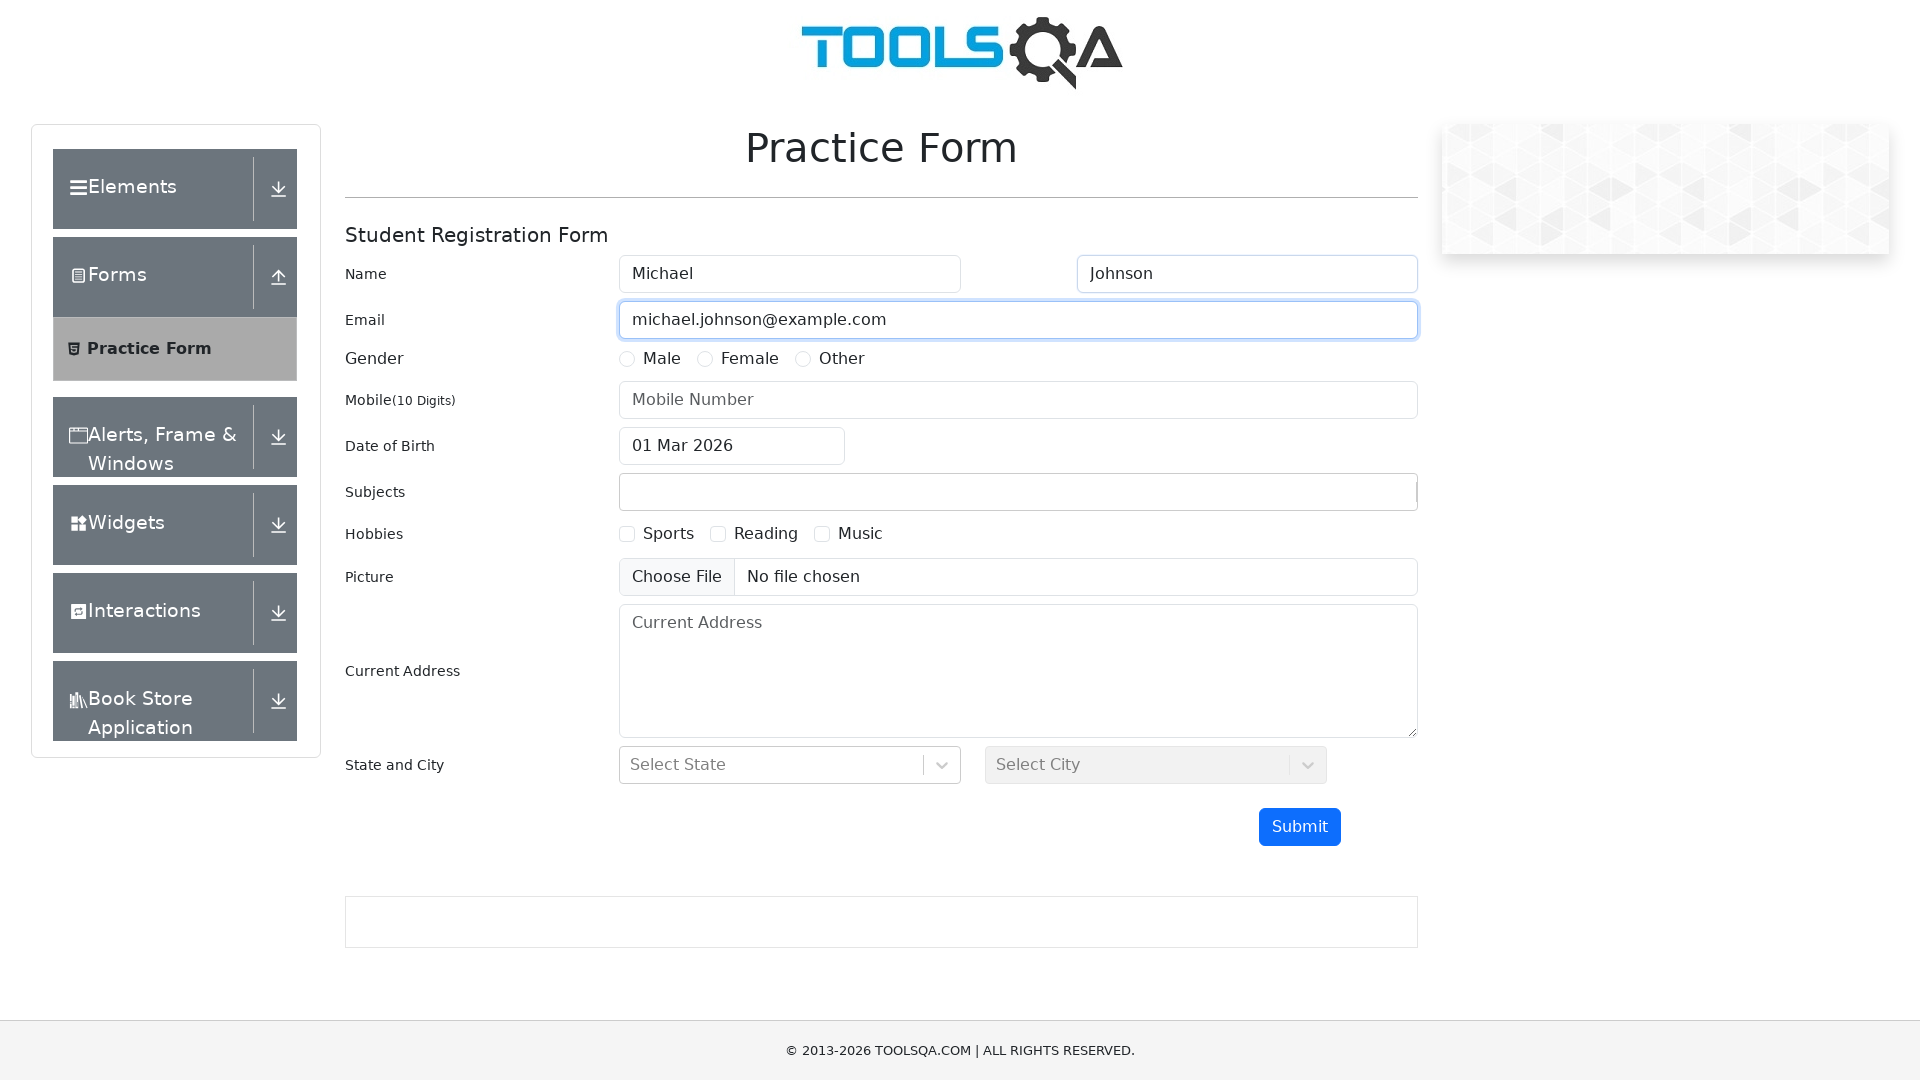

Selected Male gender option at (662, 359) on label[for='gender-radio-1']
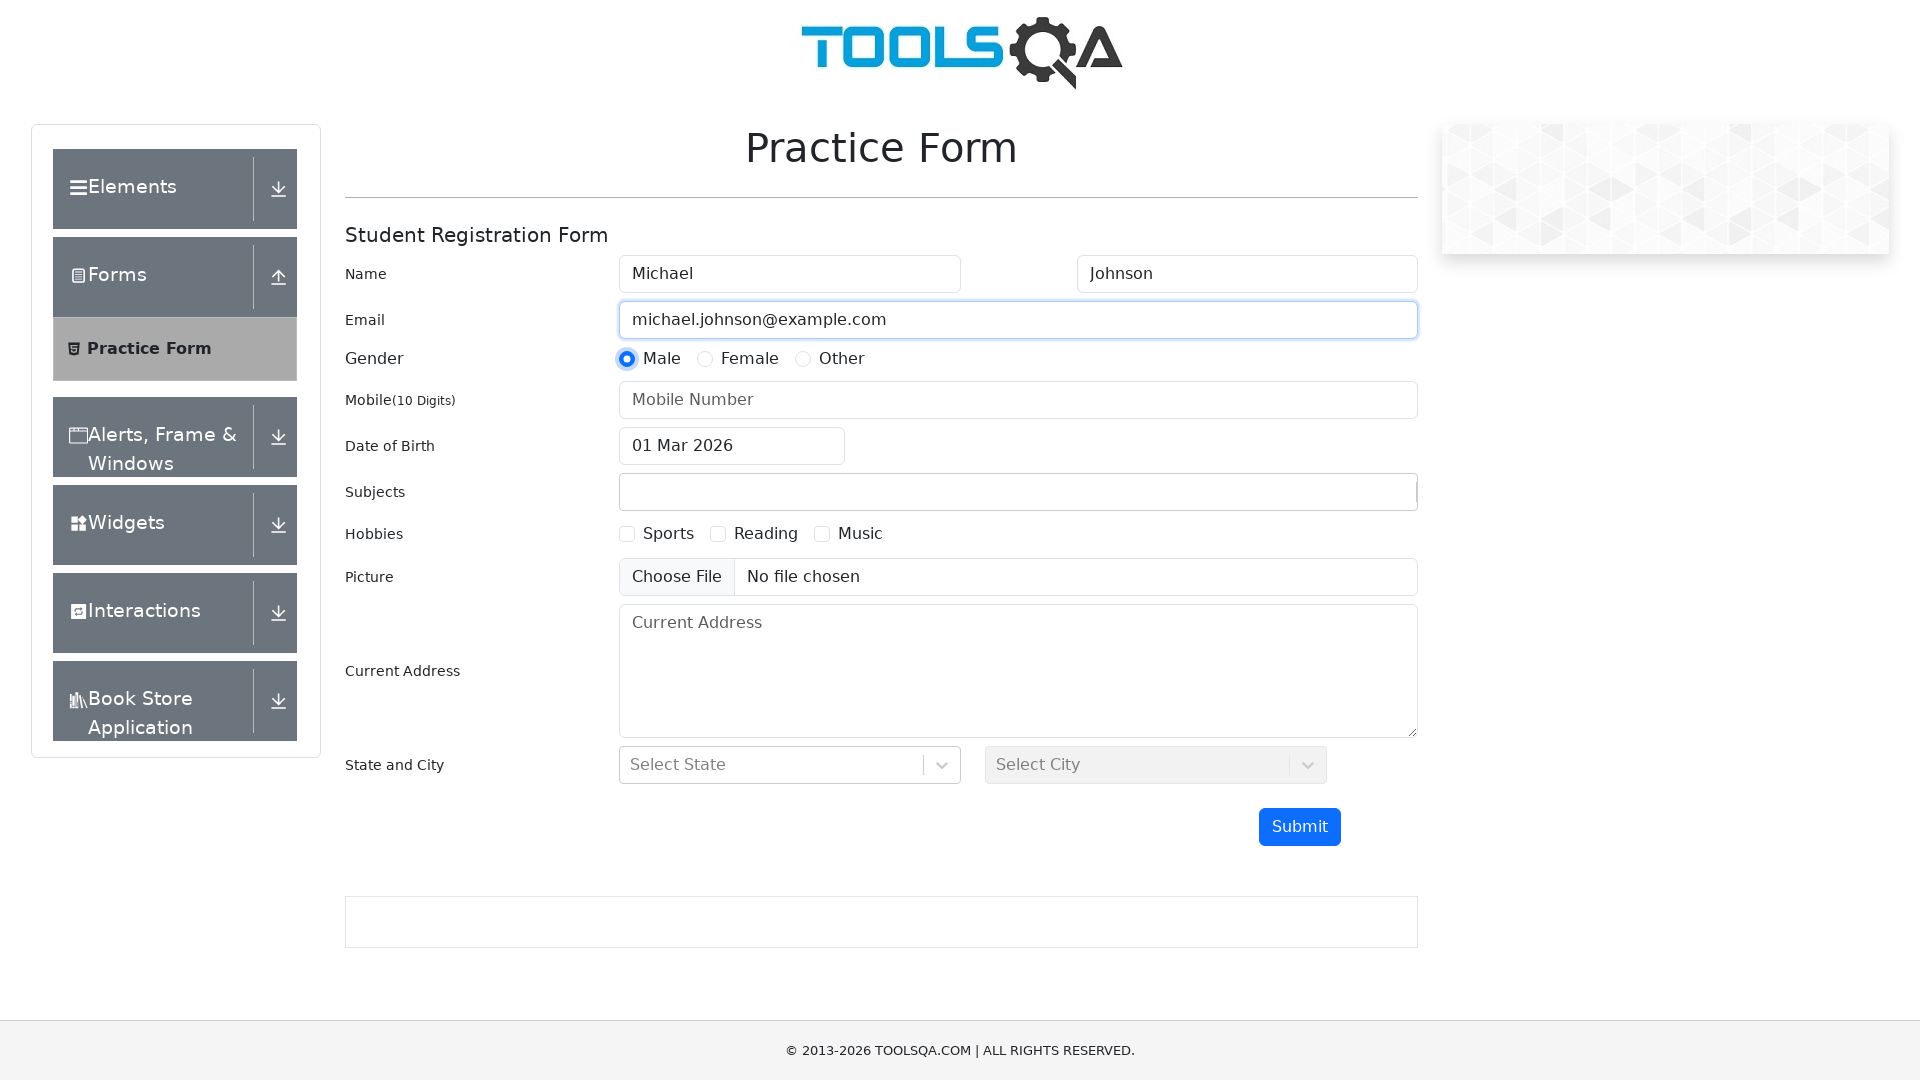

Filled mobile number field with '5551234567' on #userNumber
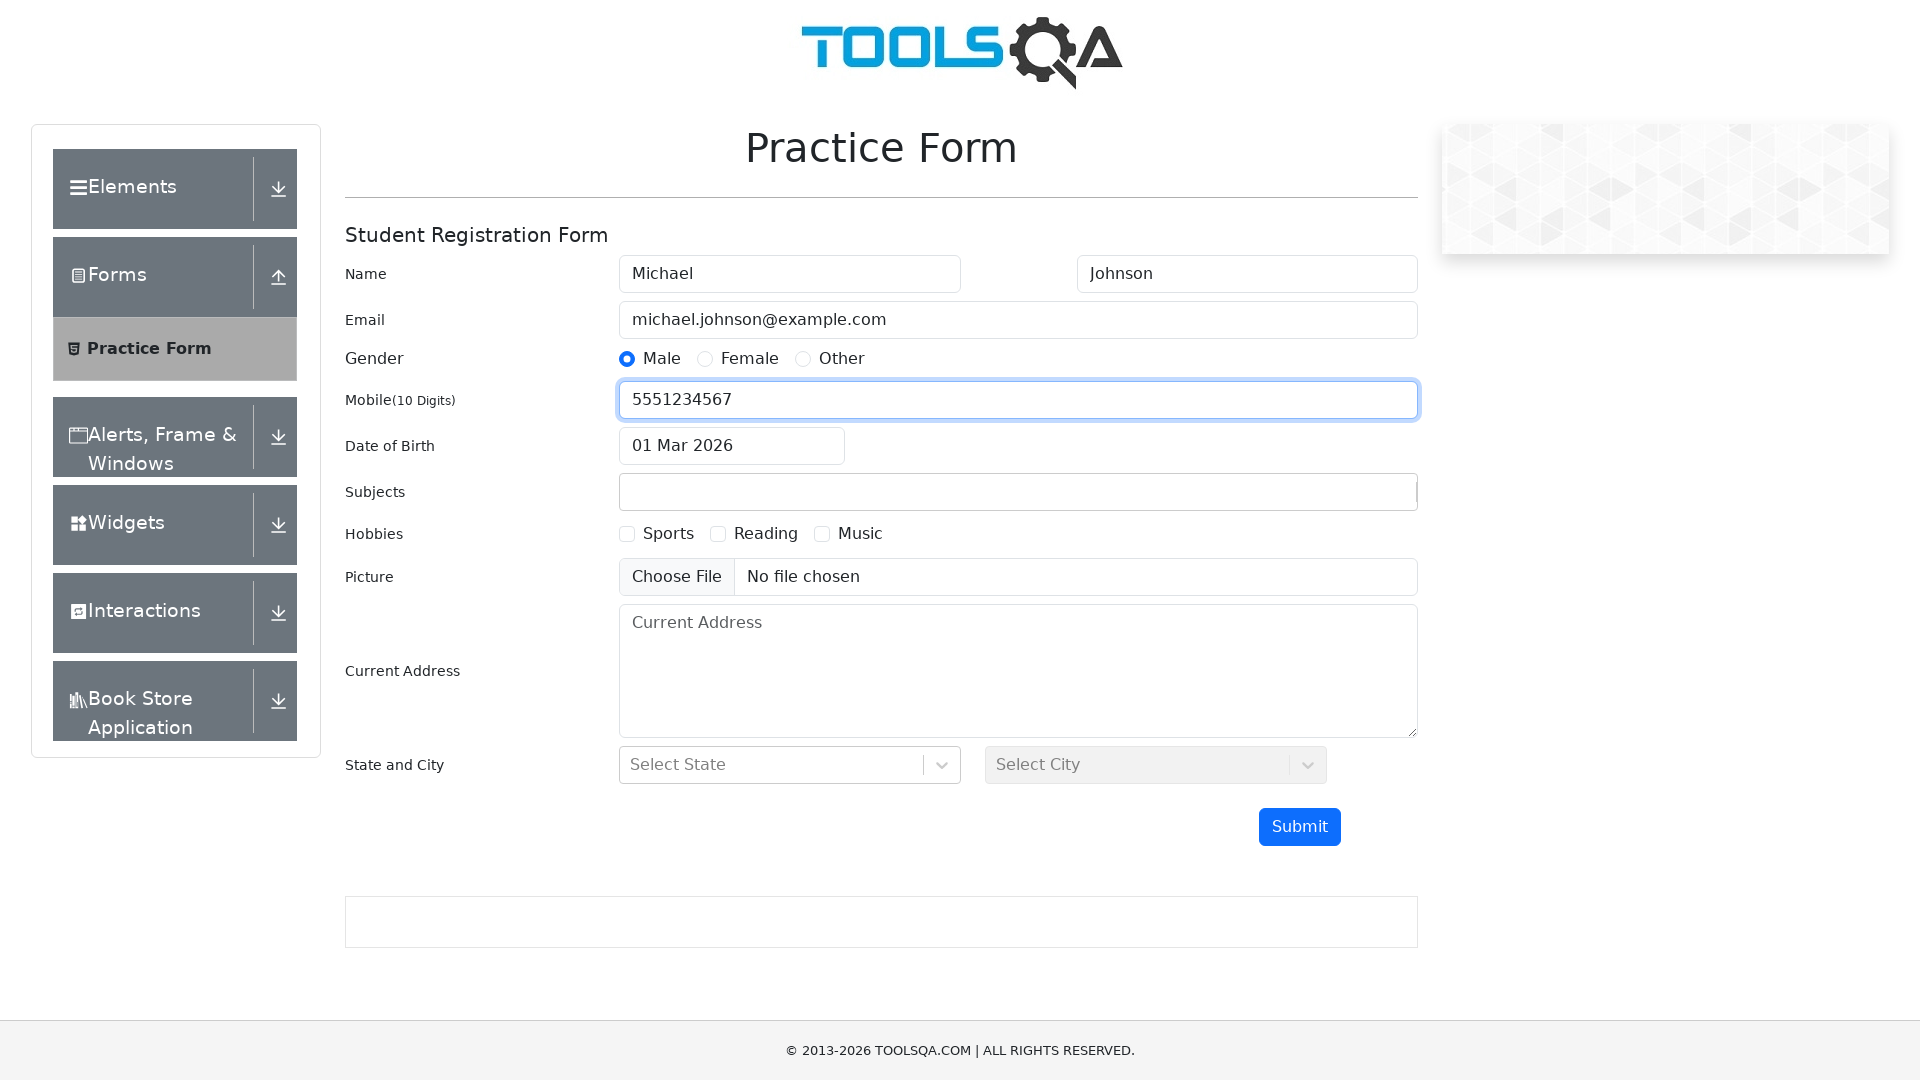

Selected Sports hobby checkbox at (669, 534) on label[for='hobbies-checkbox-1']
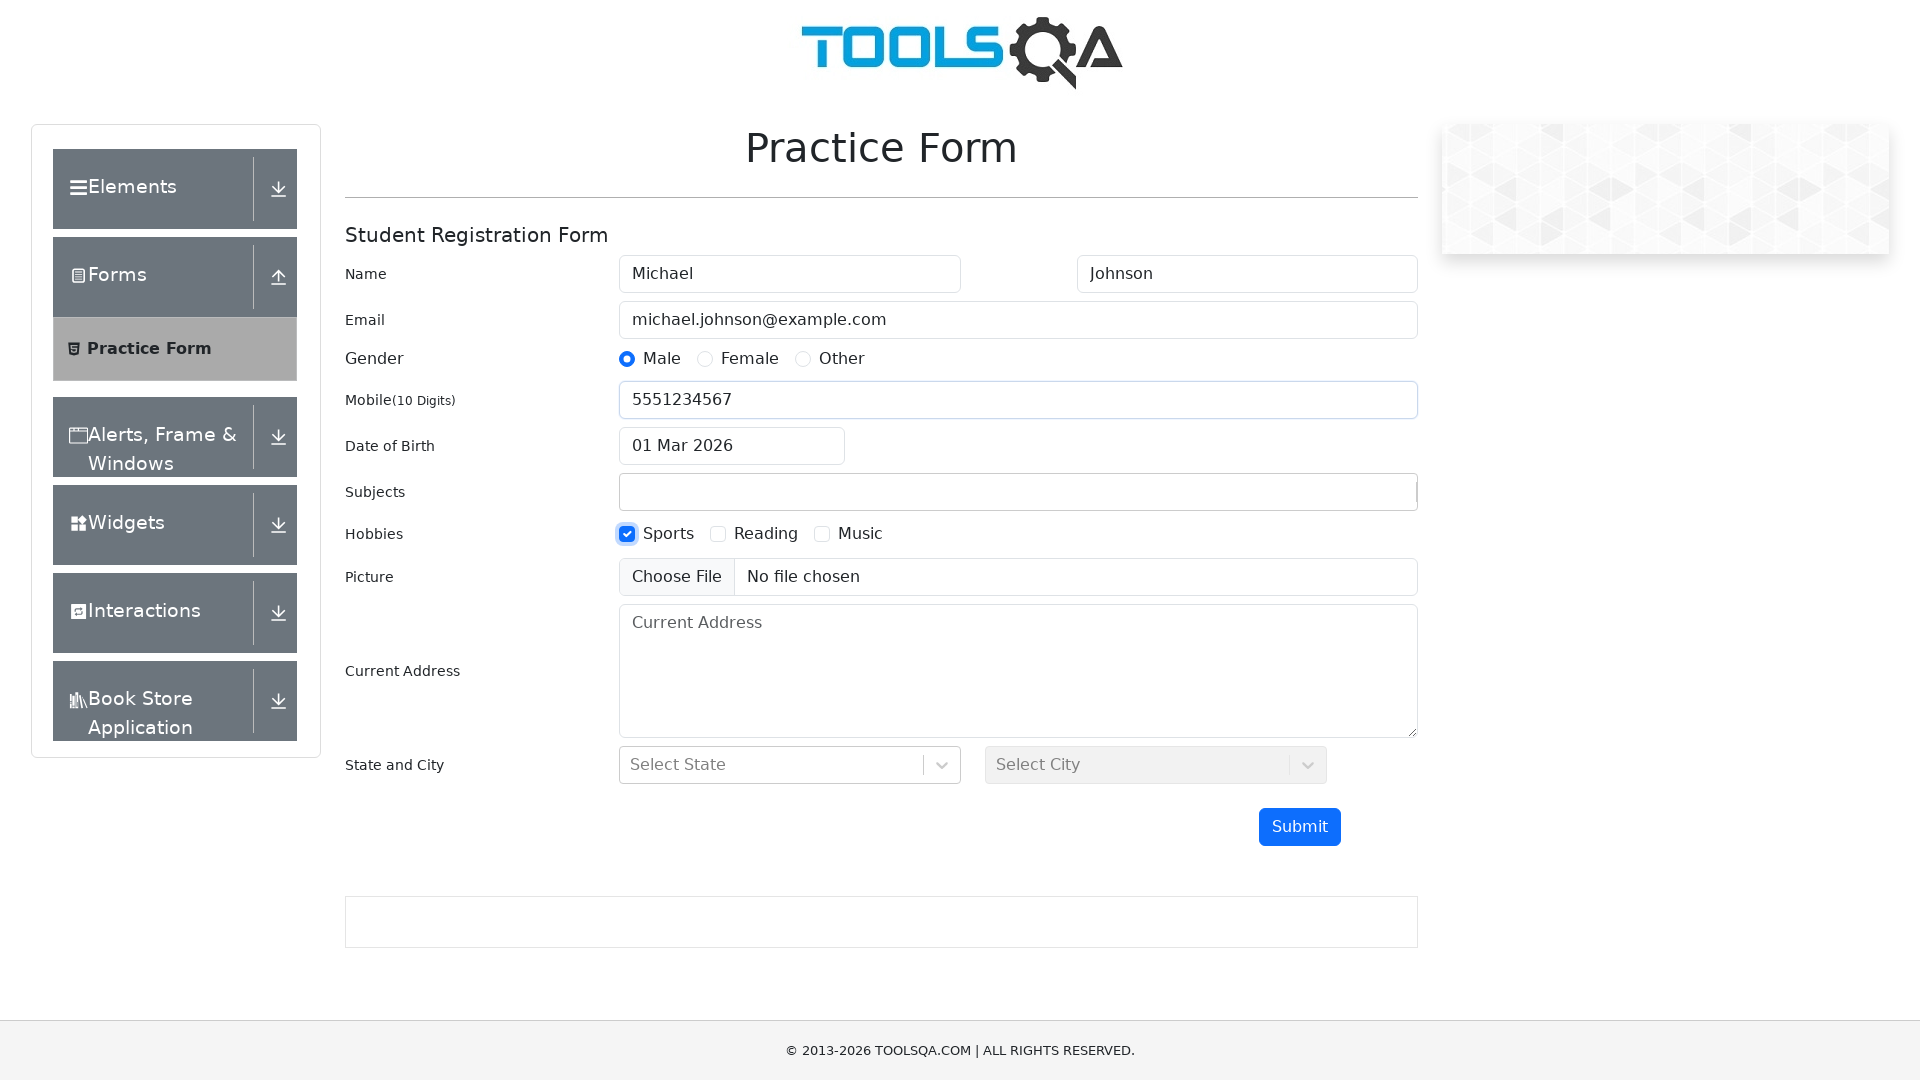

Clicked submit button to submit the practice form at (1300, 827) on #submit
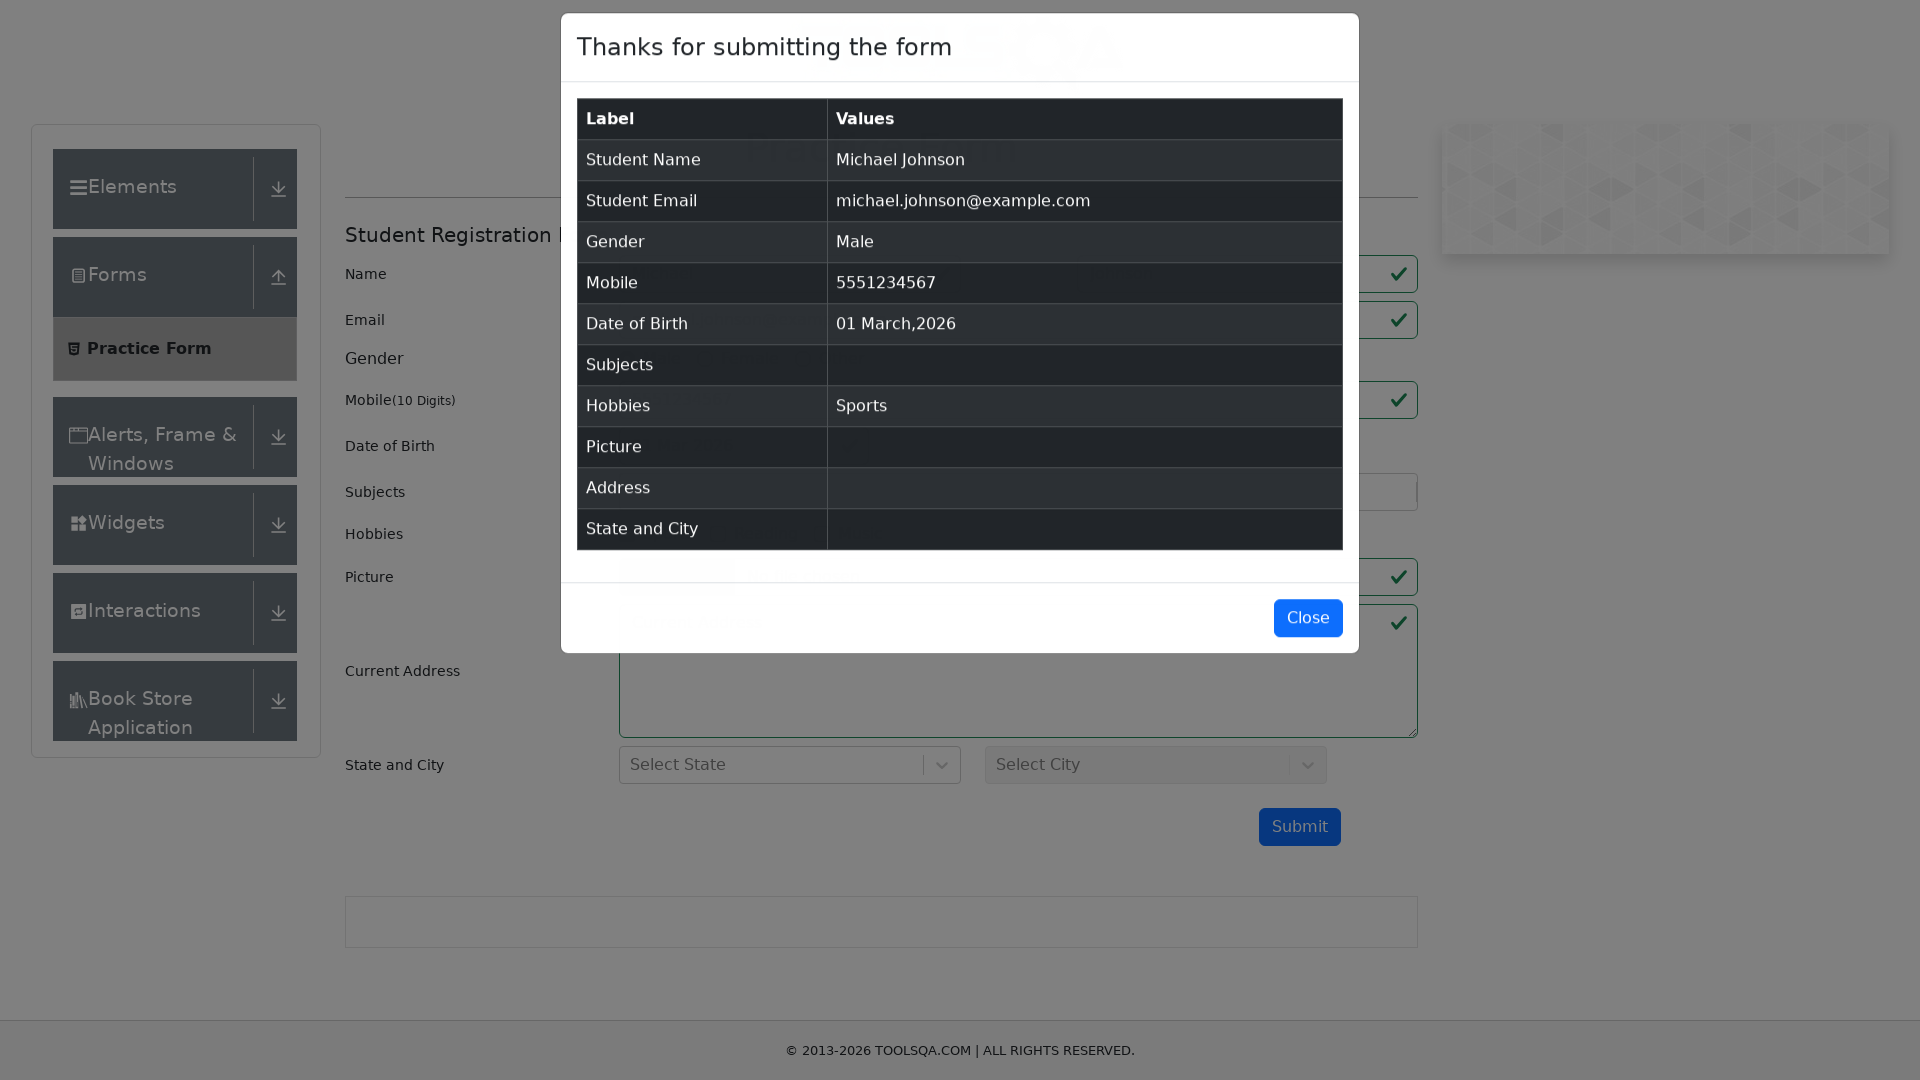

Waited for submission confirmation modal to appear
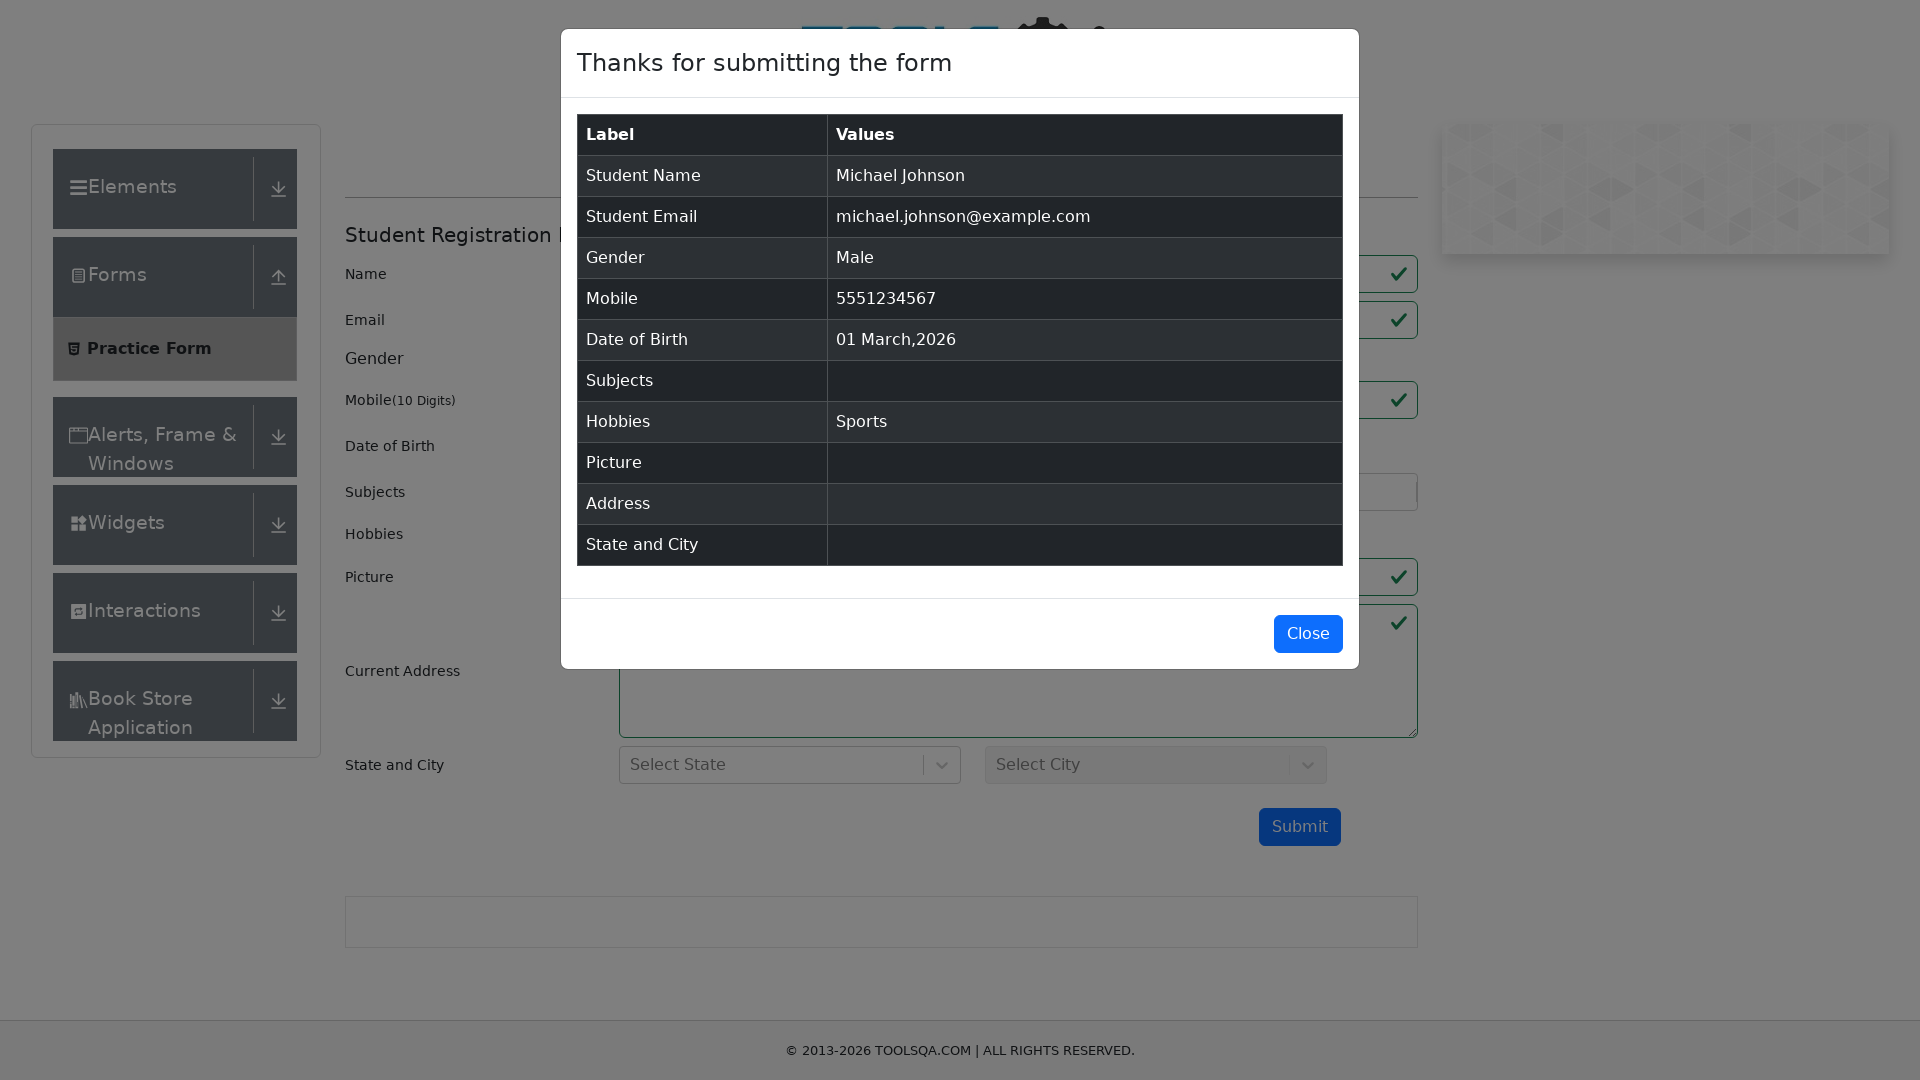

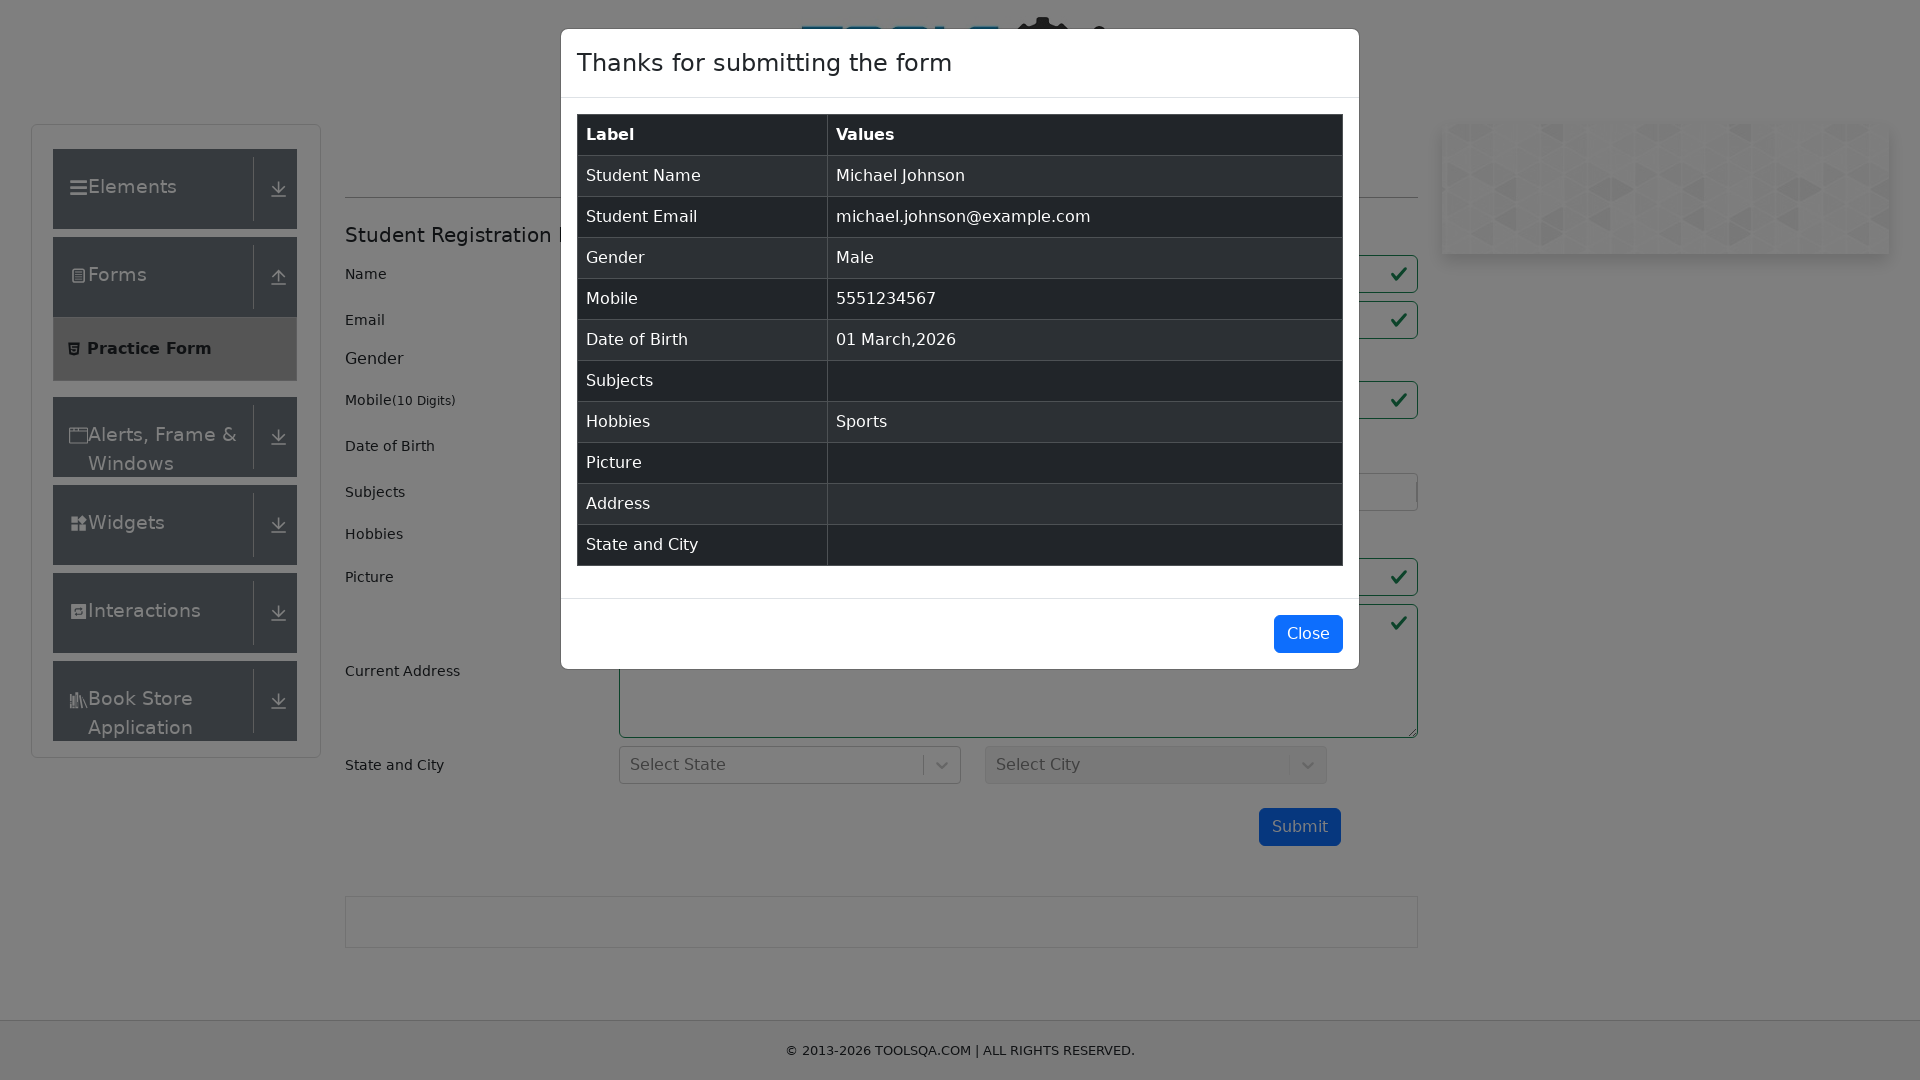